Tests adding a random product to the cart by navigating to a category, selecting a random item, and clicking Add to cart

Starting URL: https://www.demoblaze.com/index.html

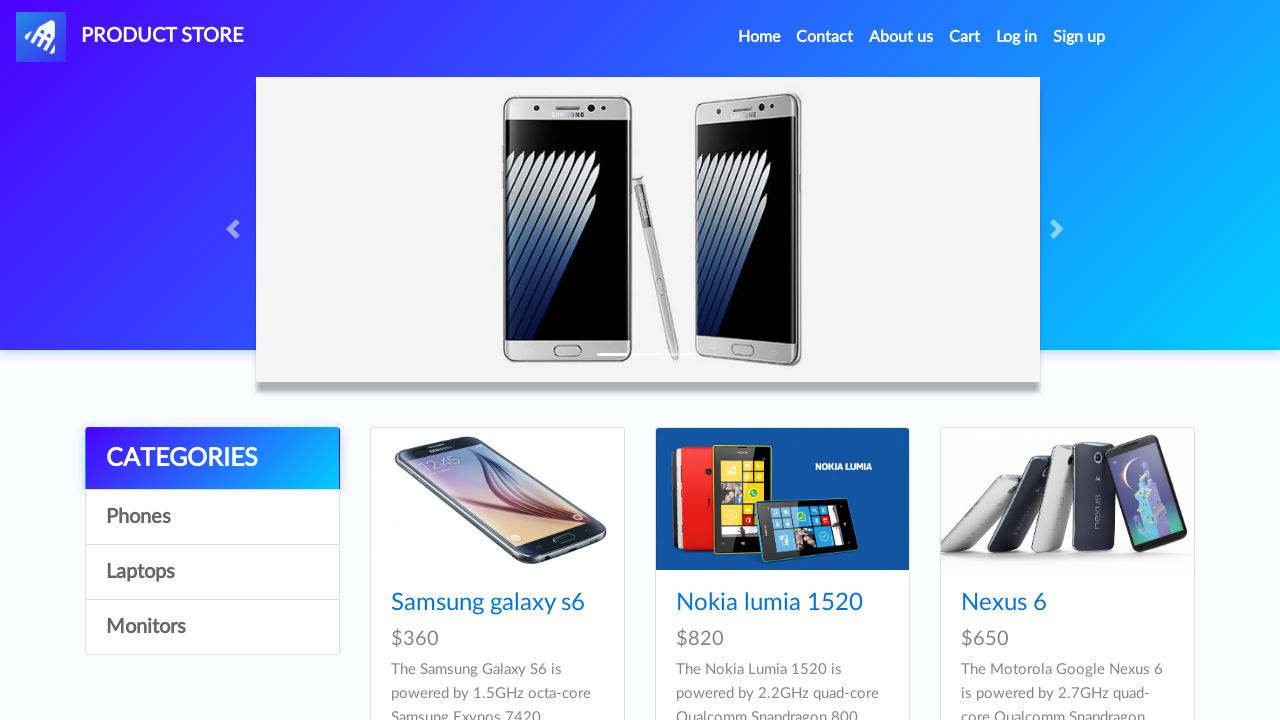

Clicked on Laptops category at (212, 572) on text=Laptops
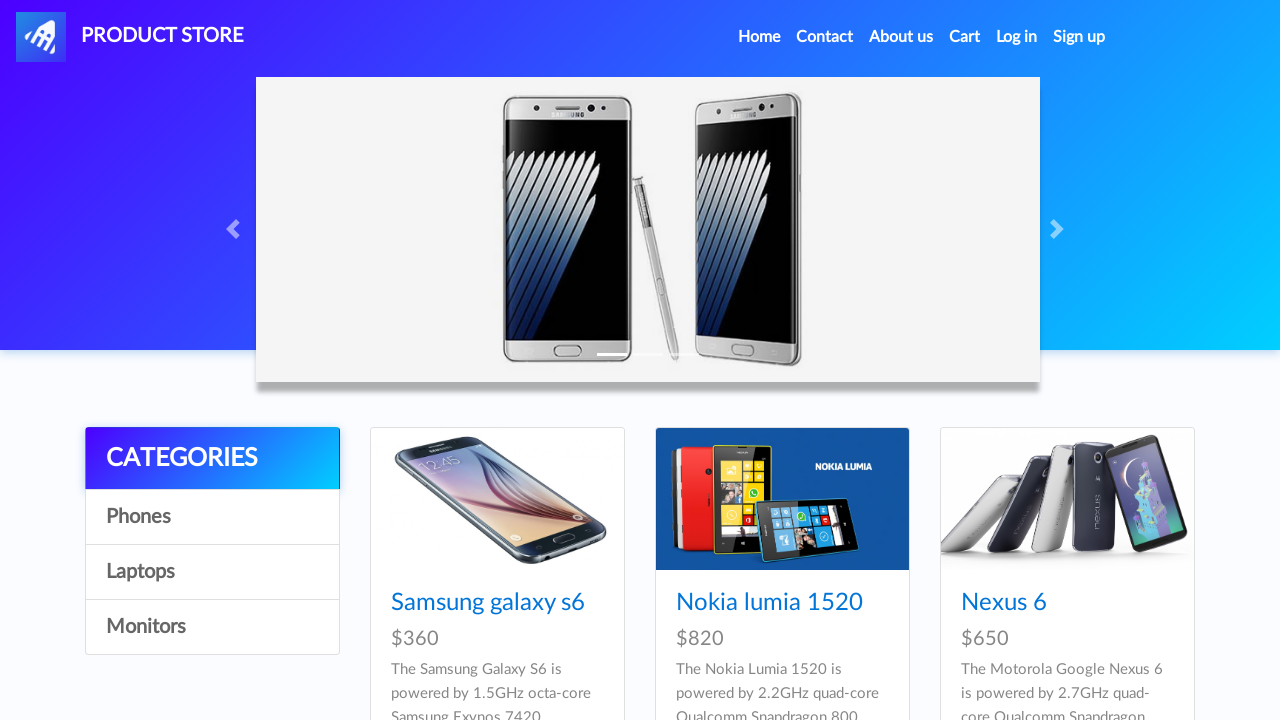

Product items loaded in Laptops category
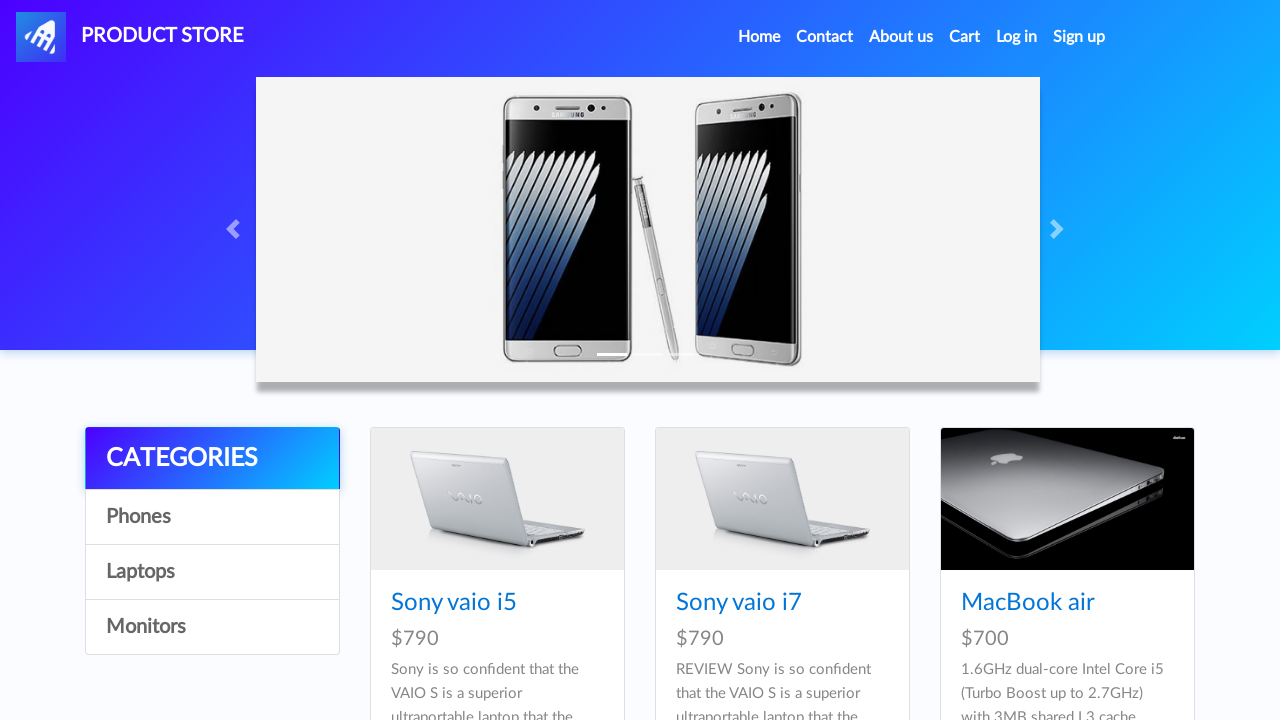

Located 6 product items
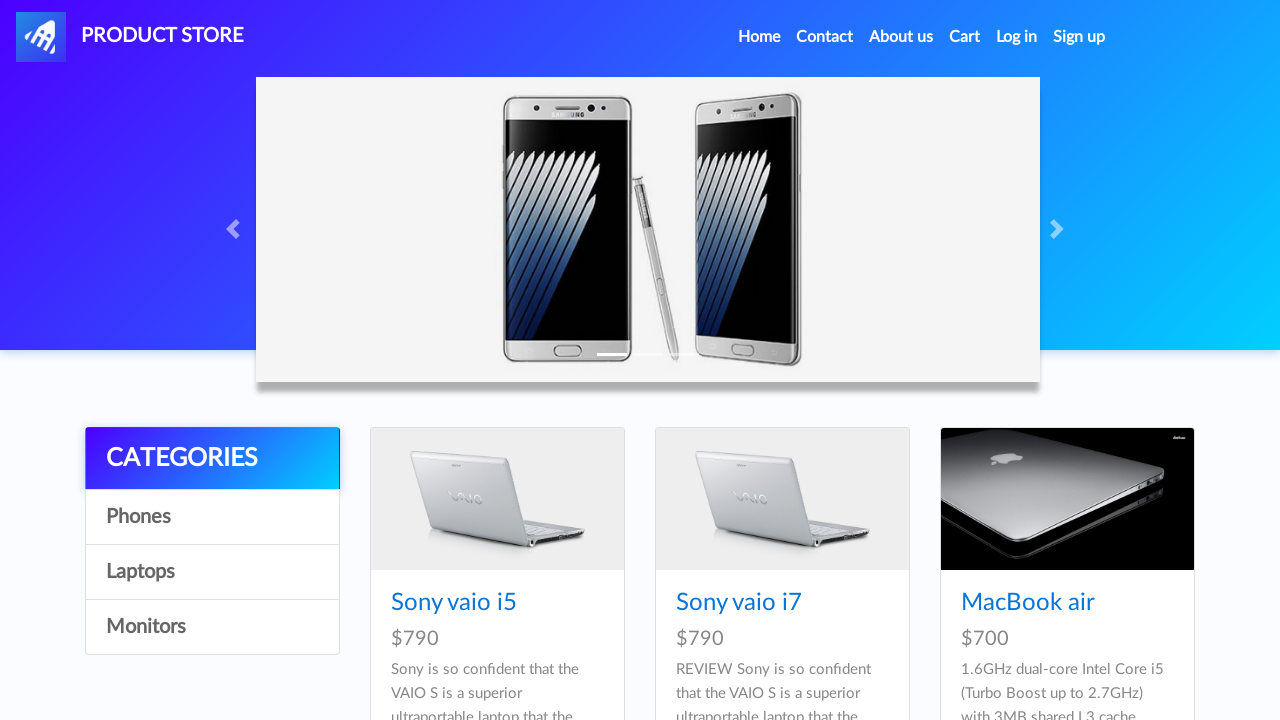

Clicked on first product item (random selection) at (497, 556) on .col-lg-4.col-md-6.mb-4 >> nth=0
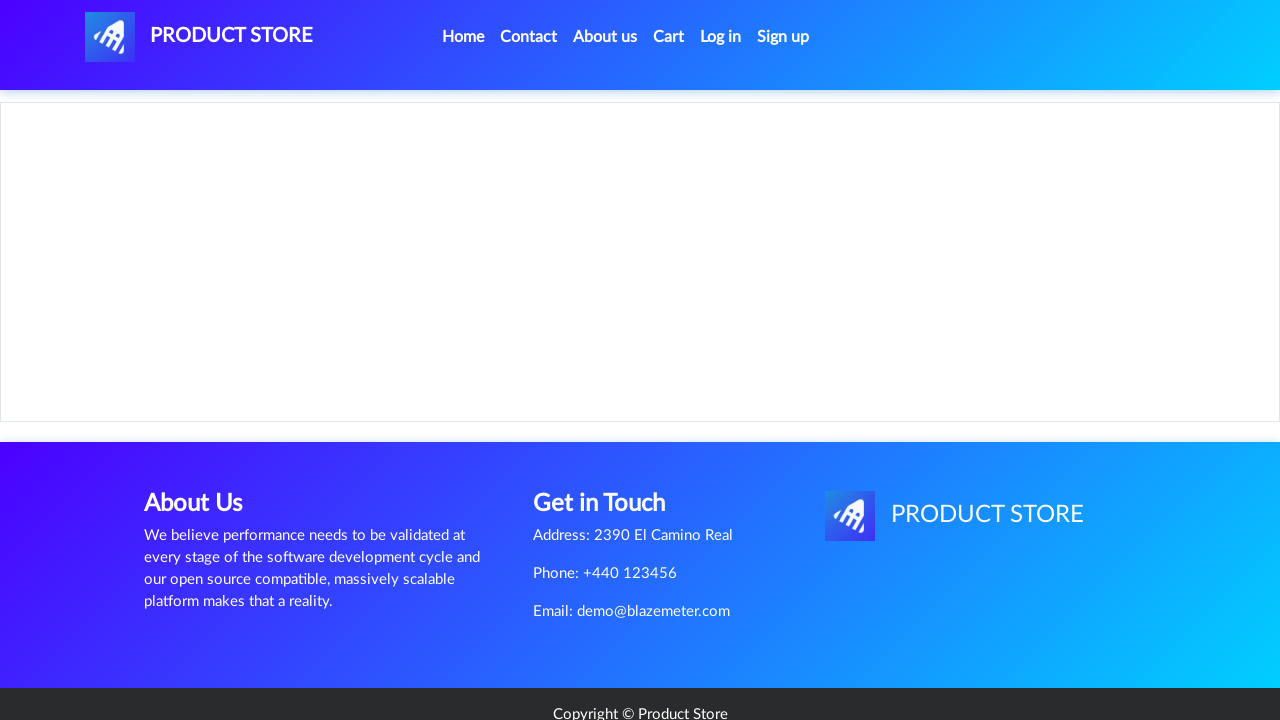

Product page loaded with Add to cart button
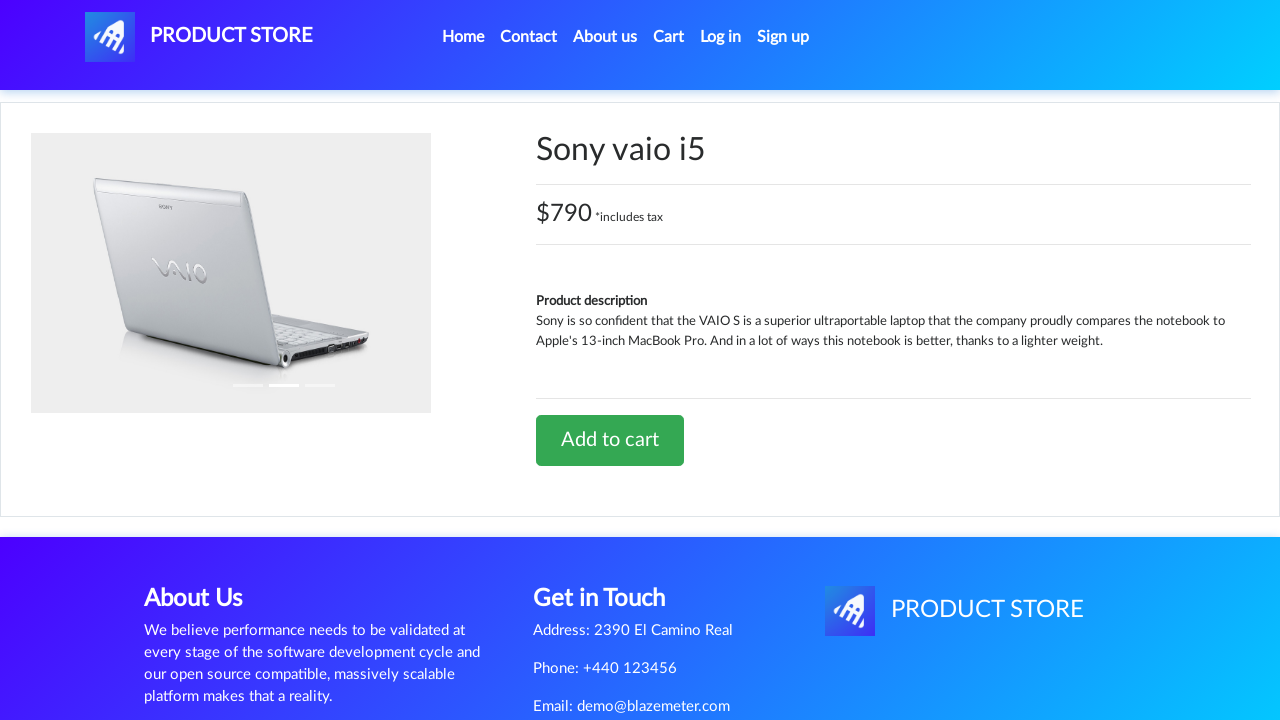

Clicked Add to cart button at (610, 440) on text=Add to cart
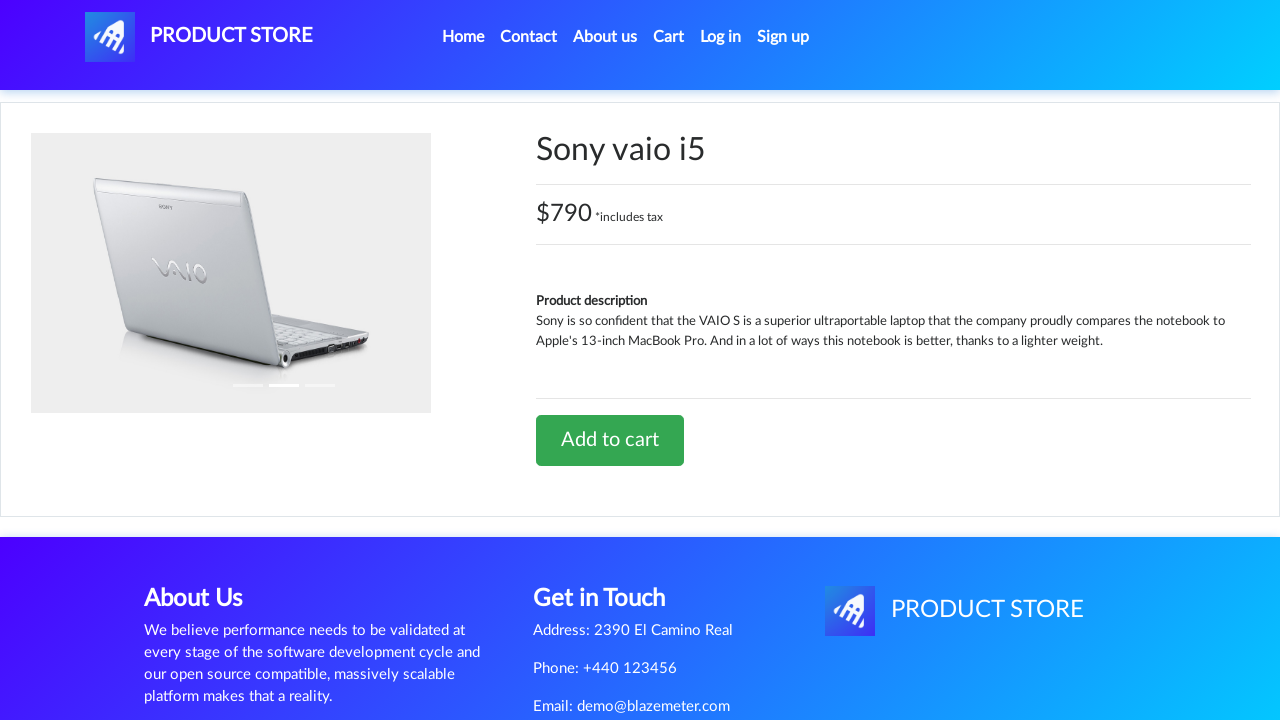

Set up dialog handler to accept alerts
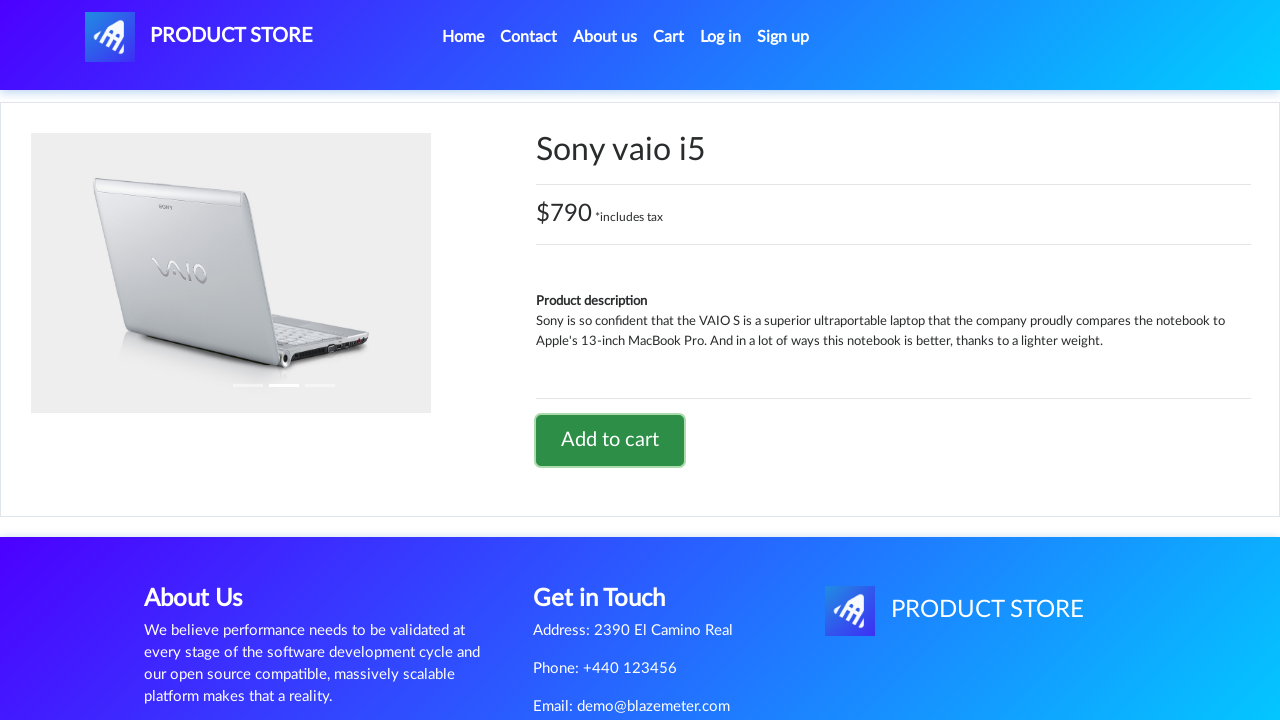

Waited 2 seconds for alert confirmation and cart update
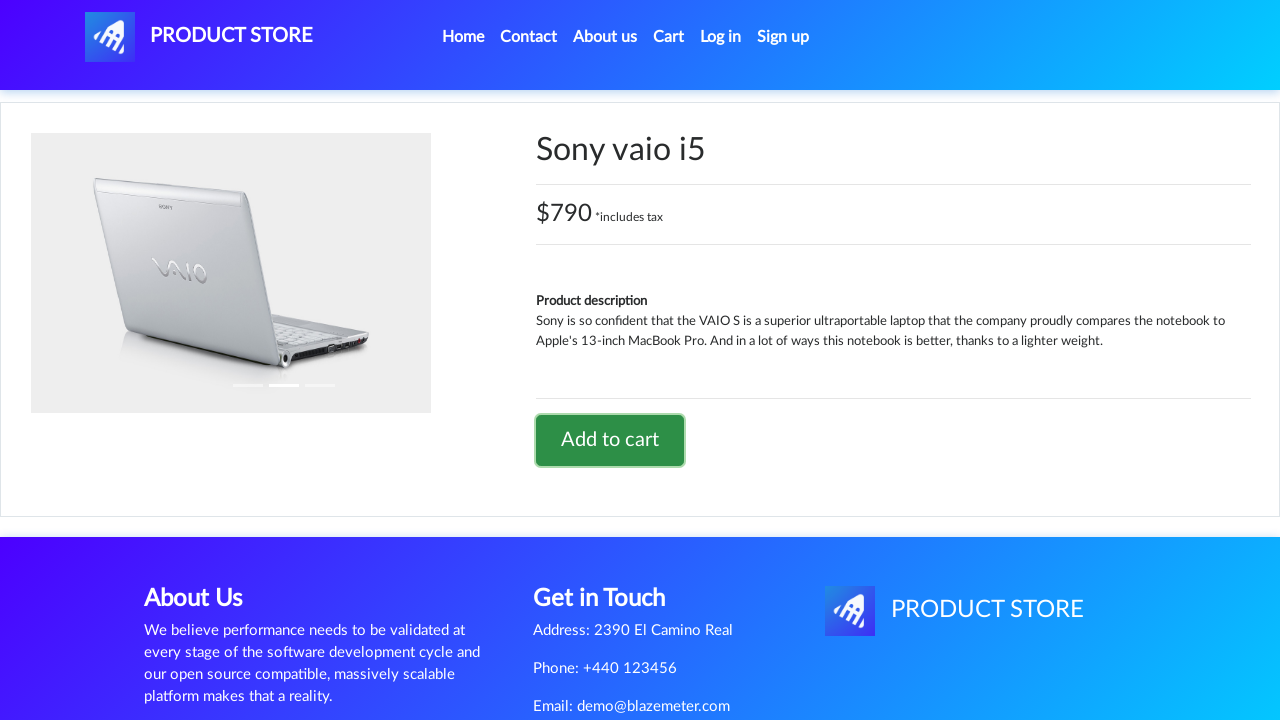

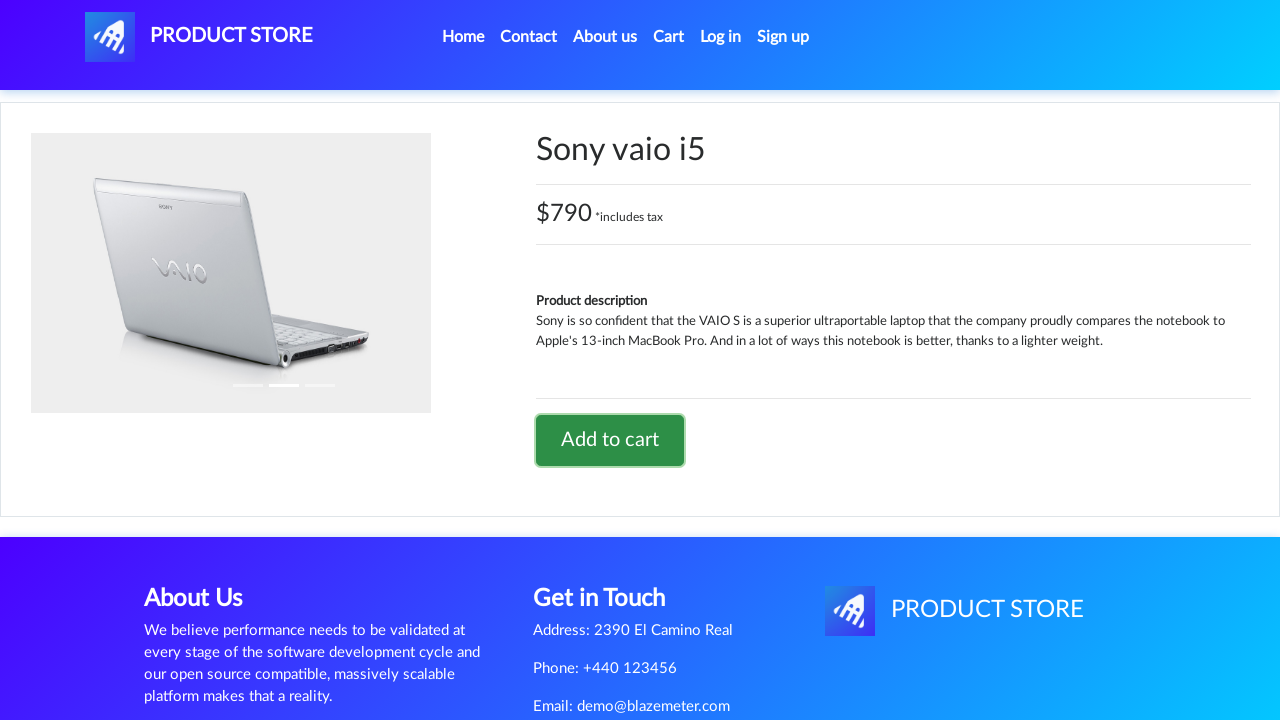